Tests a registration form by filling in required fields (first name, last name, email) and submitting, then verifies the success message is displayed.

Starting URL: http://suninjuly.github.io/registration1.html

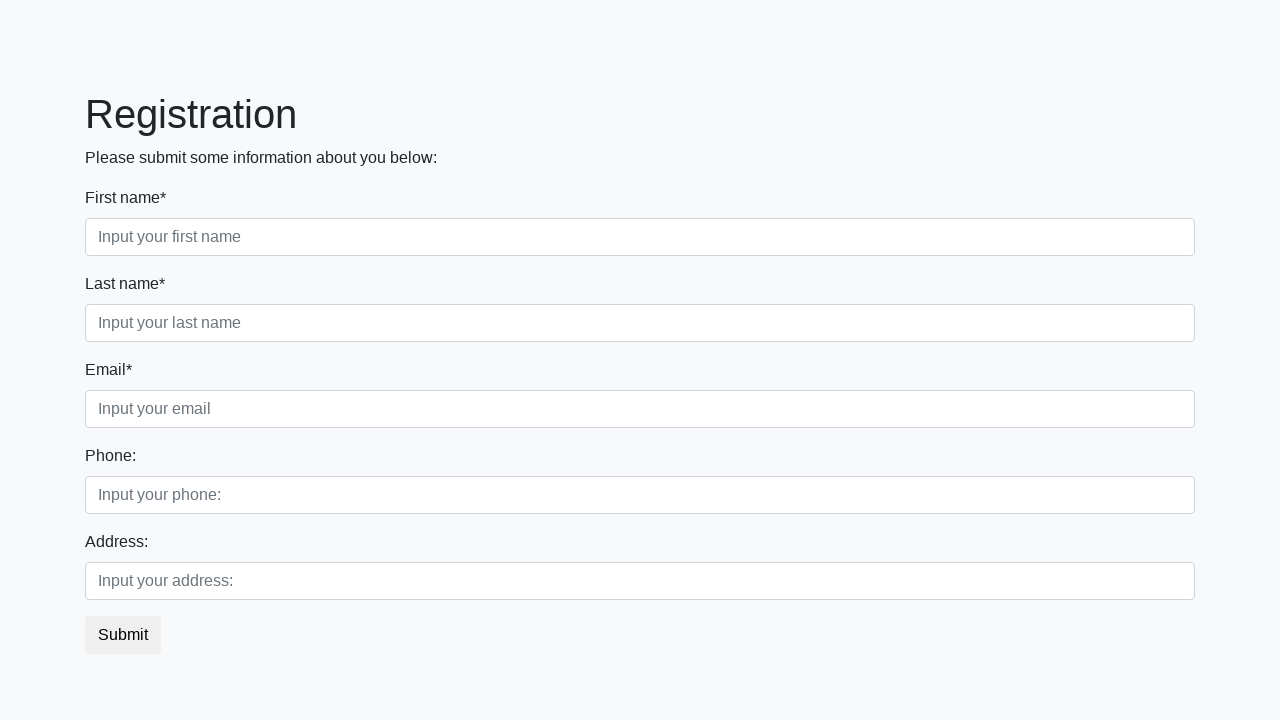

Filled first name field with 'Ivan' on input.form-control.first[required]
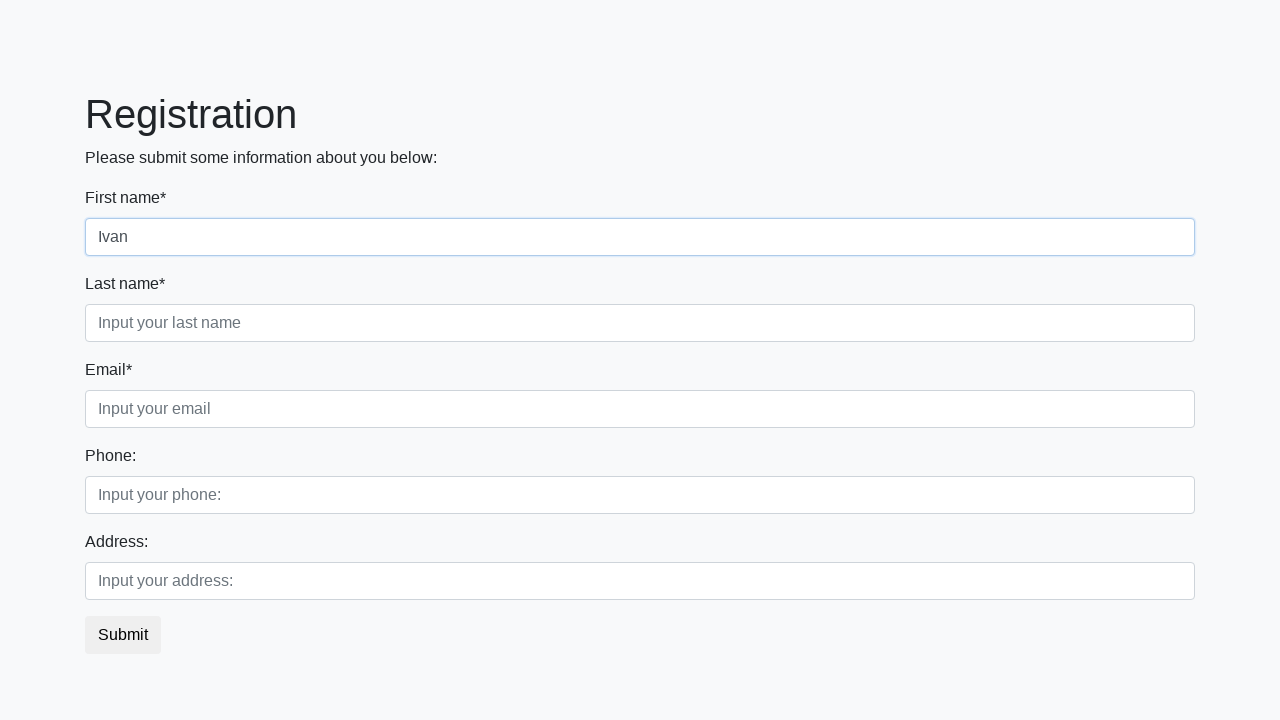

Filled last name field with 'Petrov' on input.form-control.second[required]
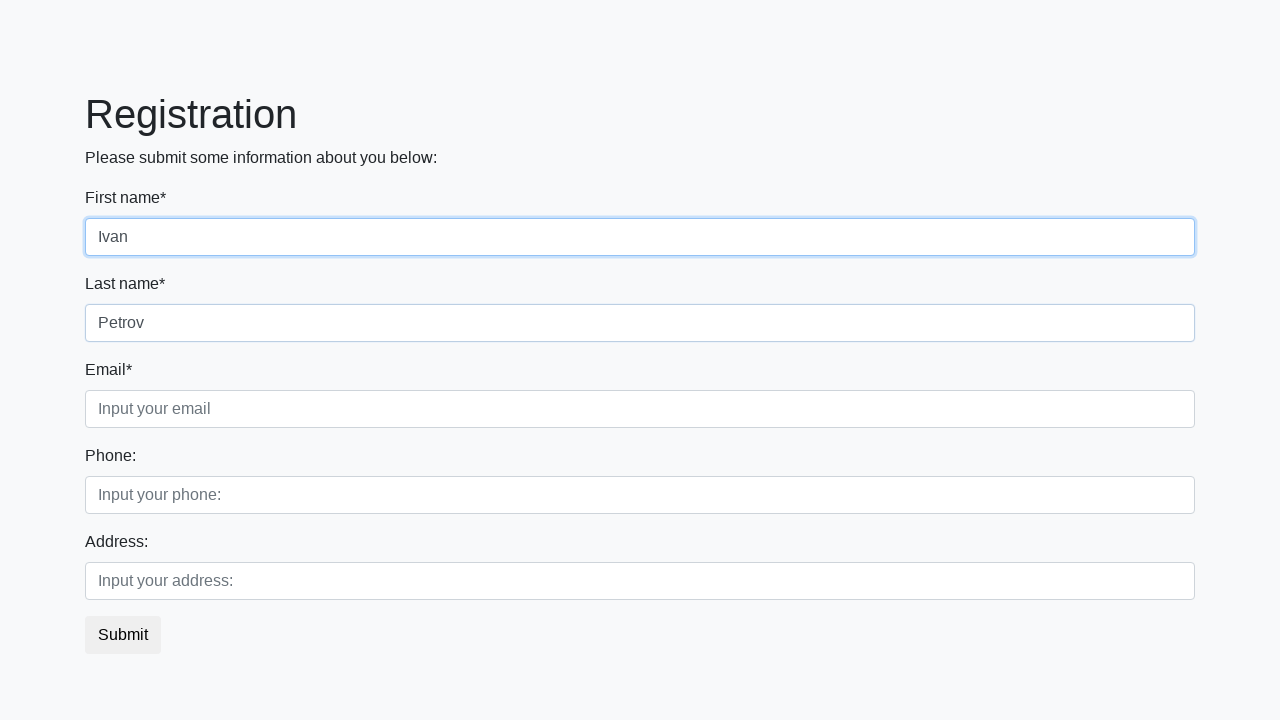

Filled email field with 'test@test.com' on input.form-control.third[required]
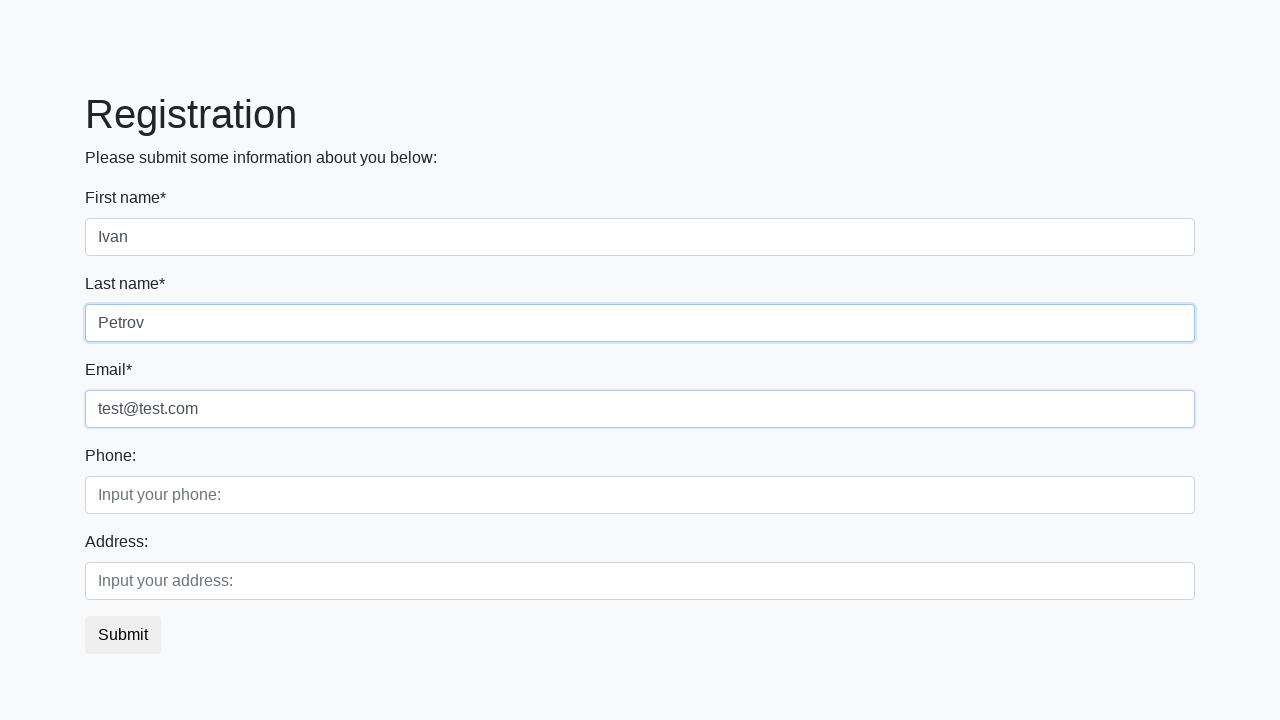

Clicked Submit button to register at (123, 635) on button:has-text('Submit')
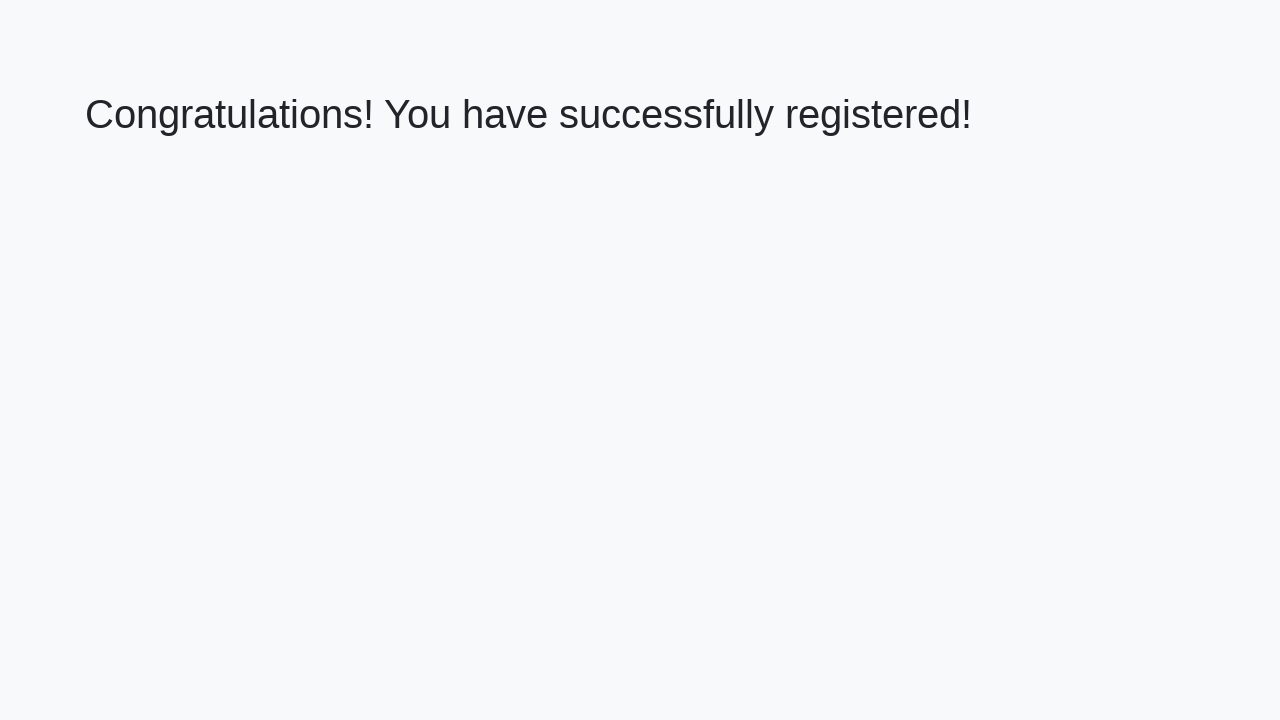

Success message (h1) element loaded
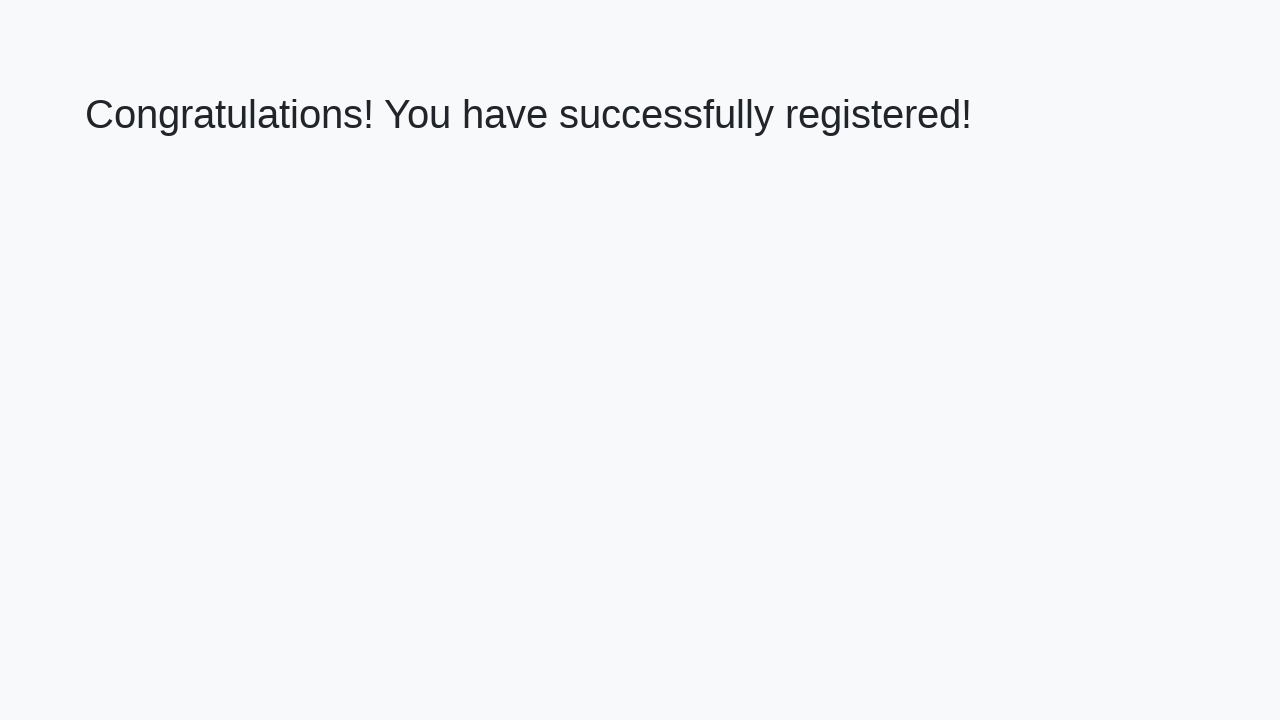

Retrieved success message text
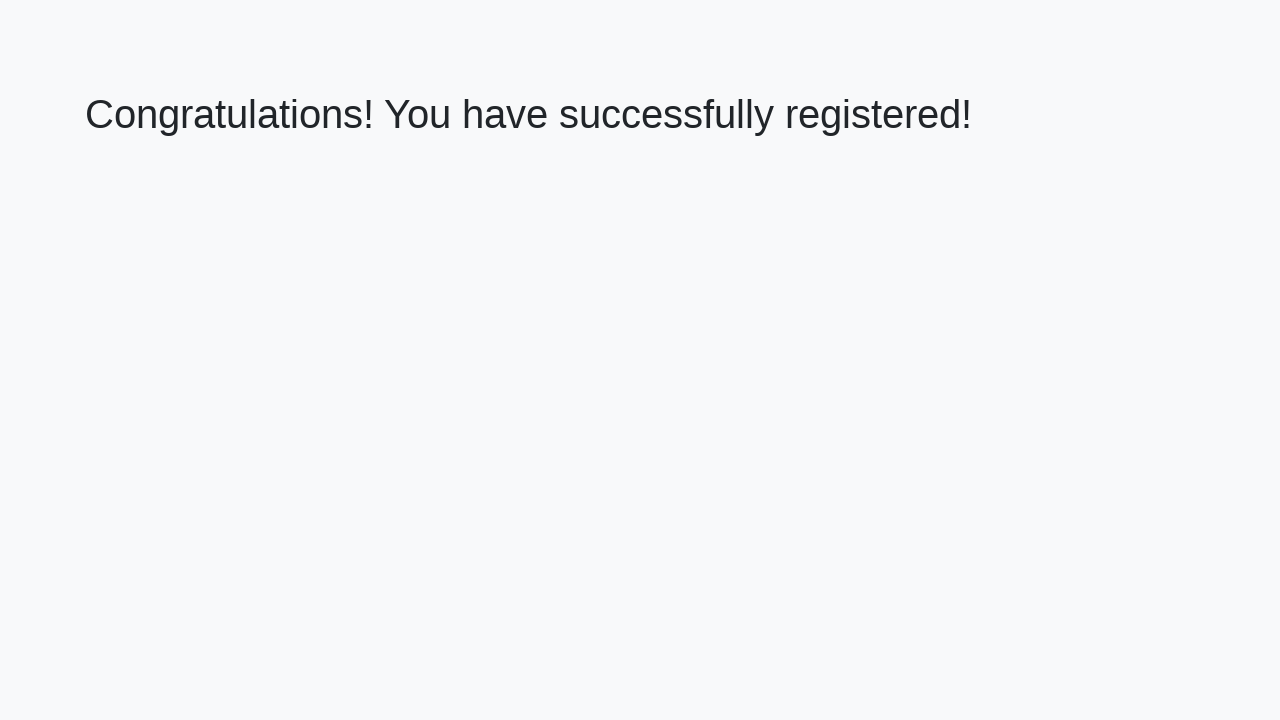

Verified success message: 'Congratulations! You have successfully registered!'
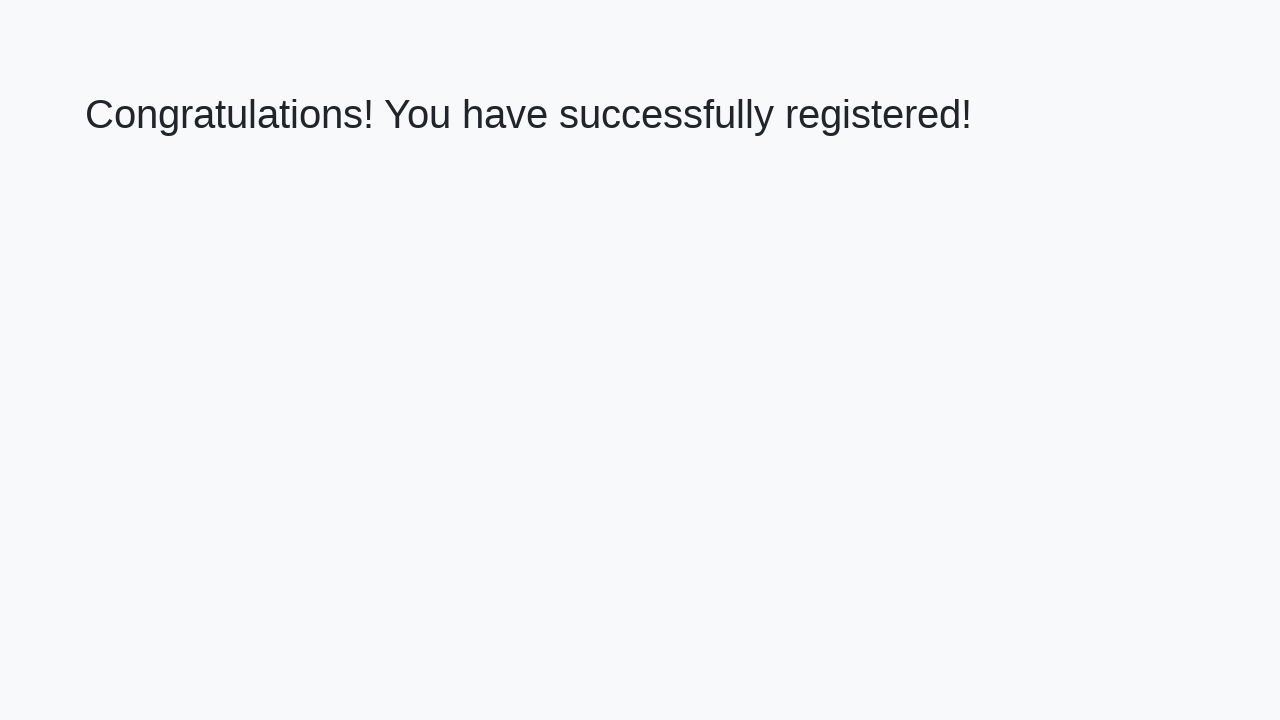

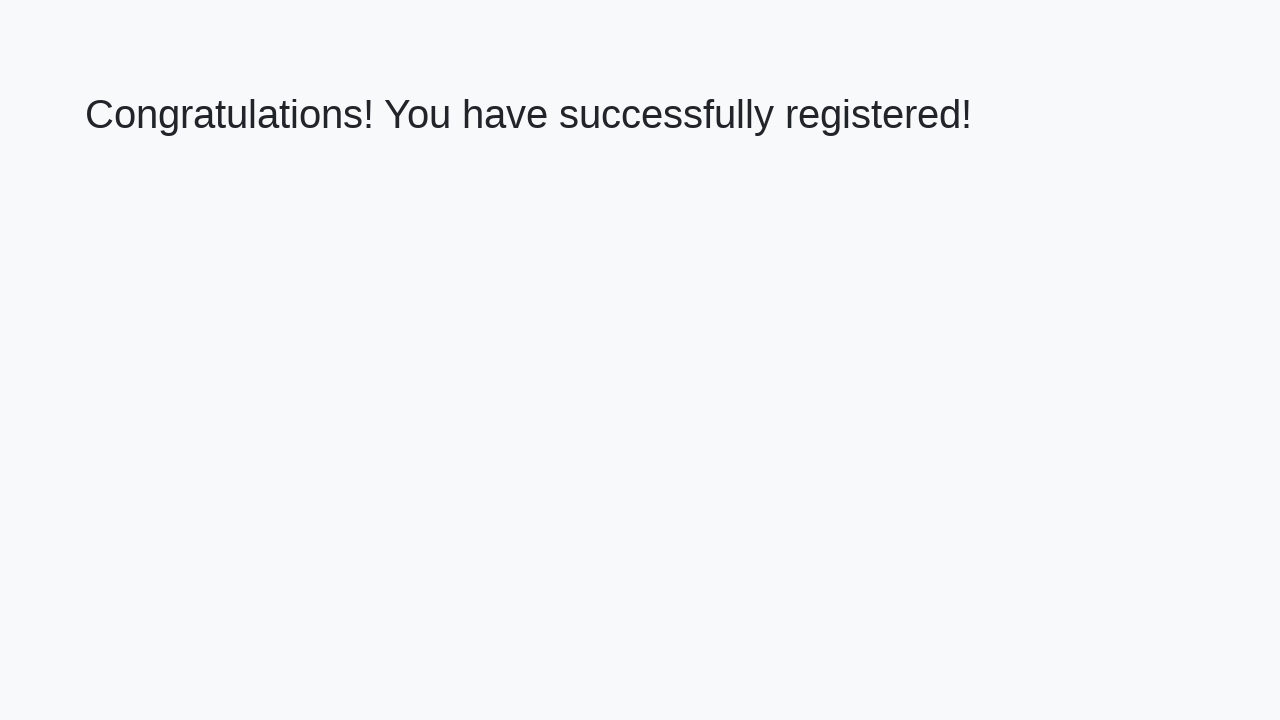